Tests opening a new browser tab by navigating to a page, opening a new tab, and then navigating to a different URL in that new tab

Starting URL: https://the-internet.herokuapp.com/windows

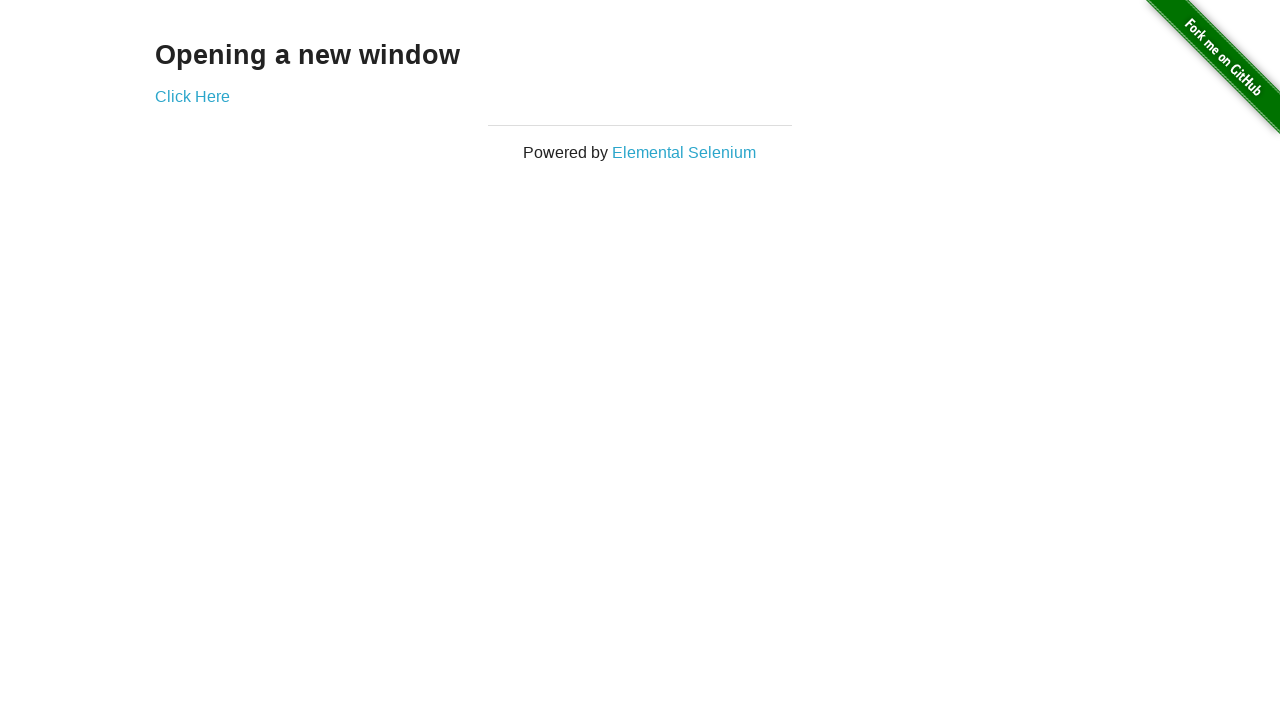

Opened a new browser tab/page
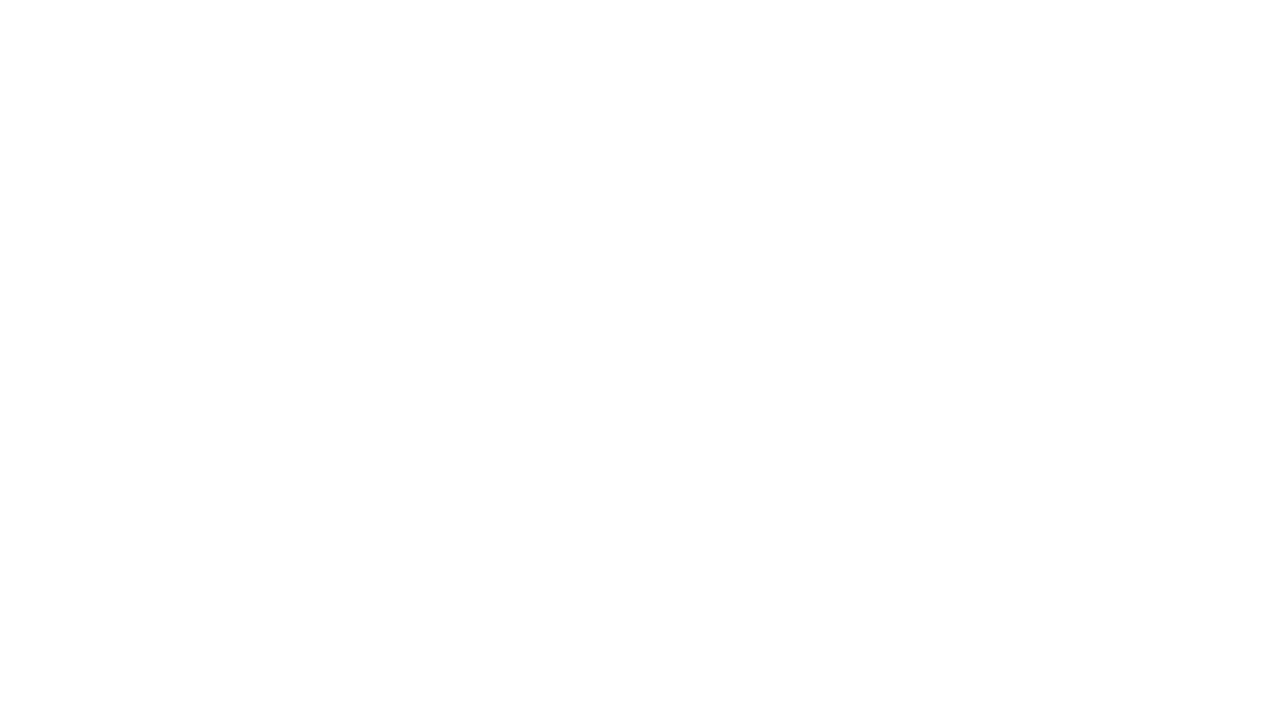

Navigated to https://the-internet.herokuapp.com/typos in the new tab
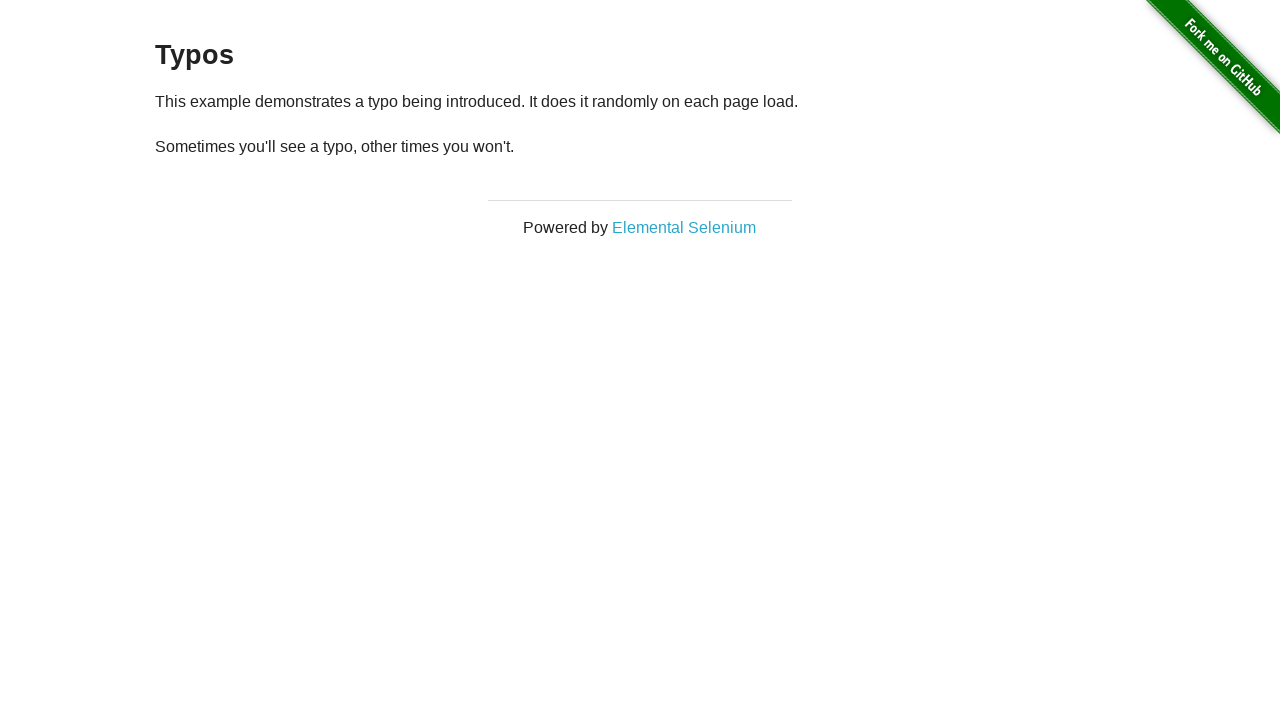

Verified that browser context now contains 2 pages
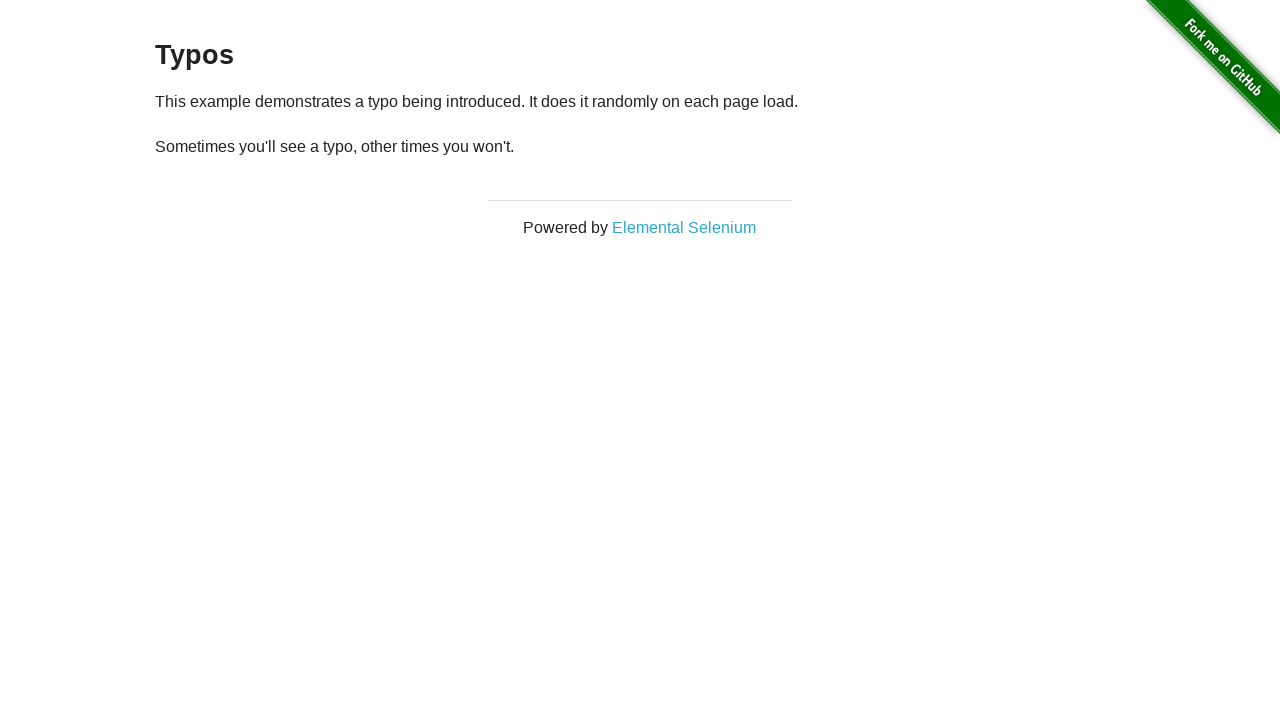

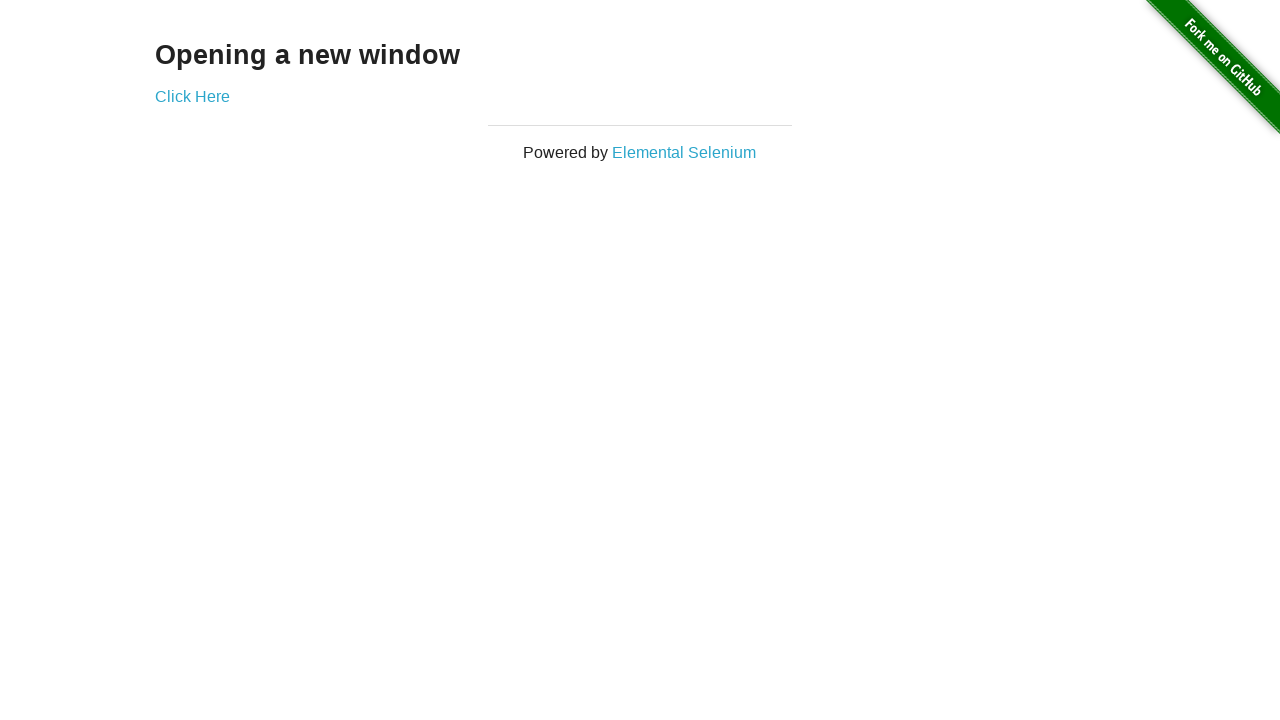